Tests browser window handling by opening new windows and switching between them to verify content

Starting URL: https://demoqa.com/browser-windows

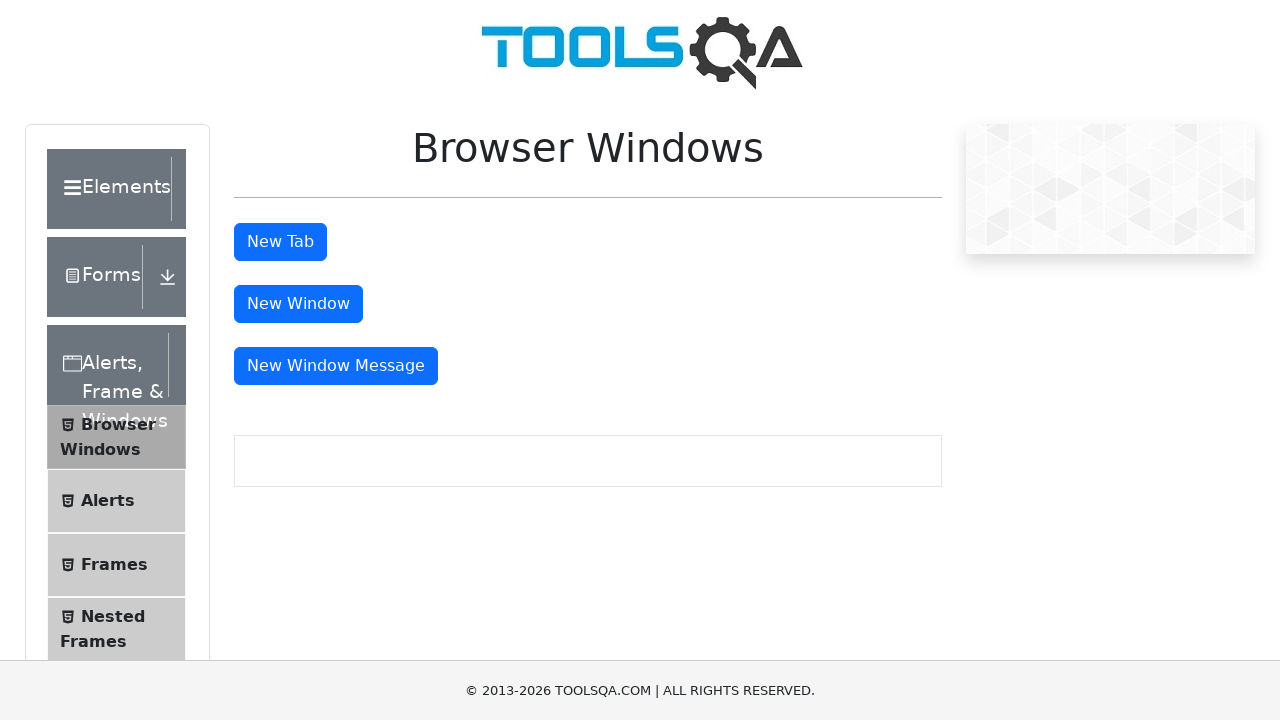

Clicked button to open new window at (298, 304) on #windowButton
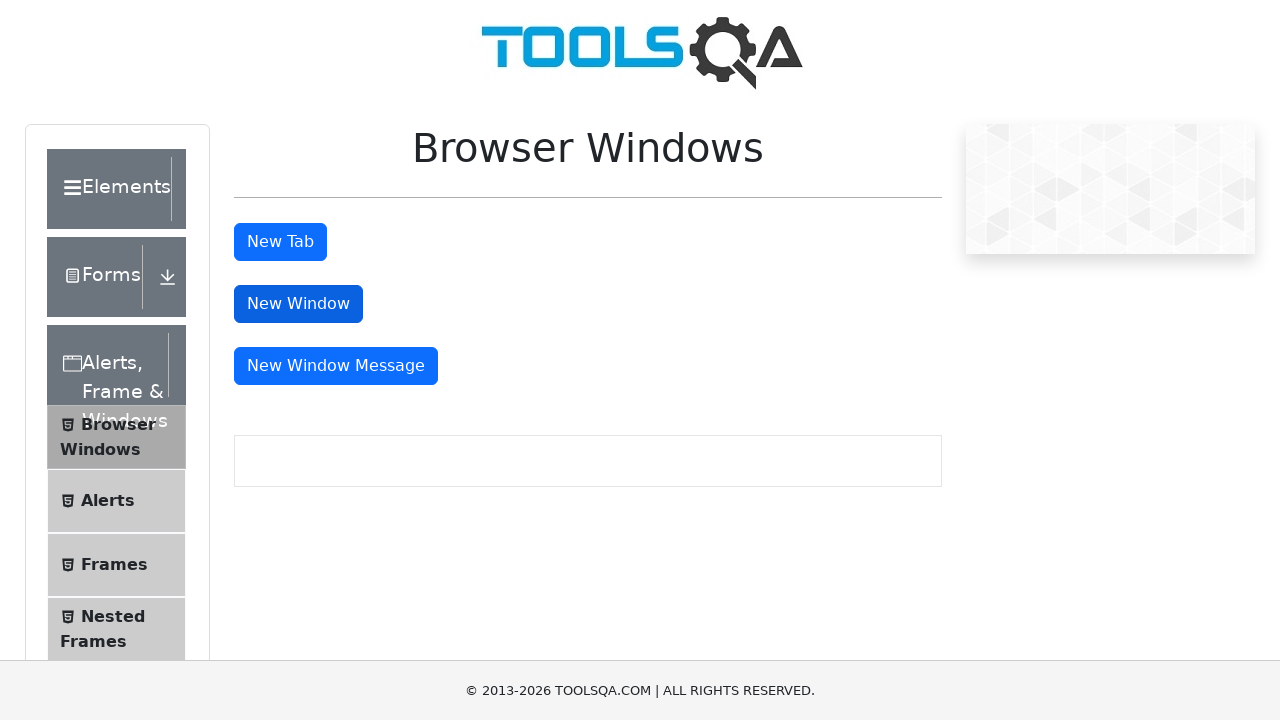

Executed JavaScript to click message window button
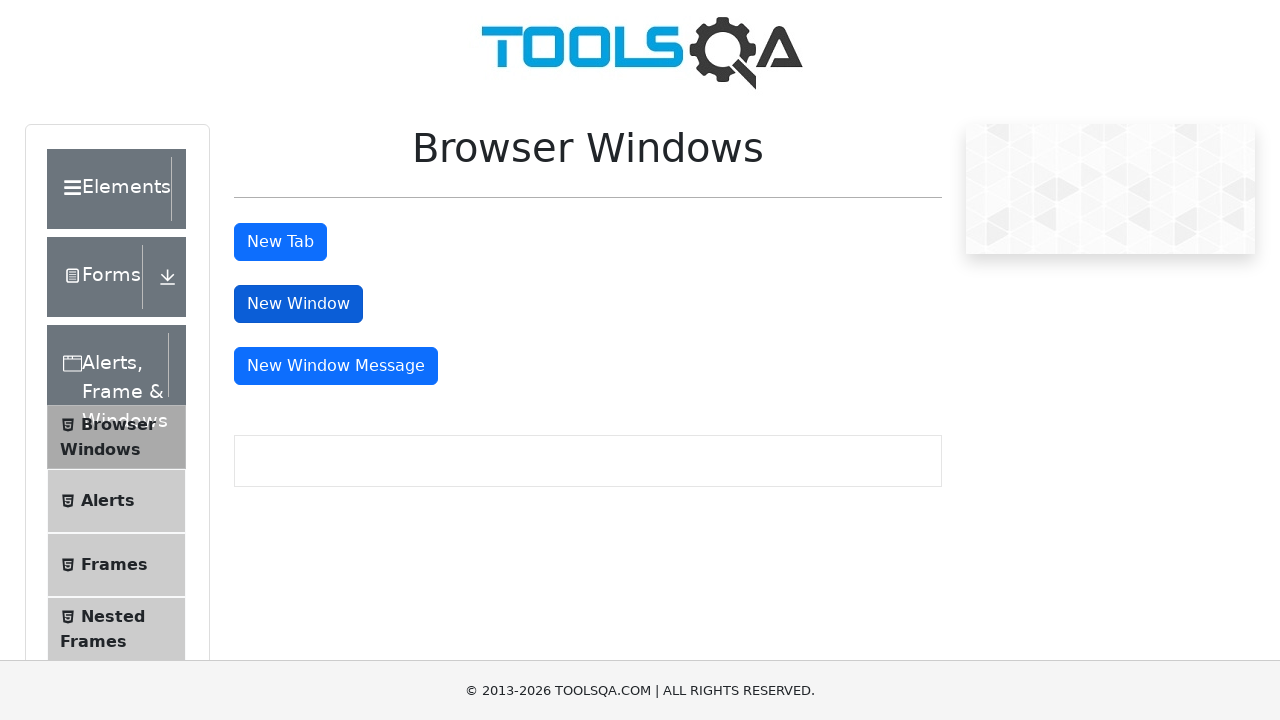

Waited 1000ms for new windows to open
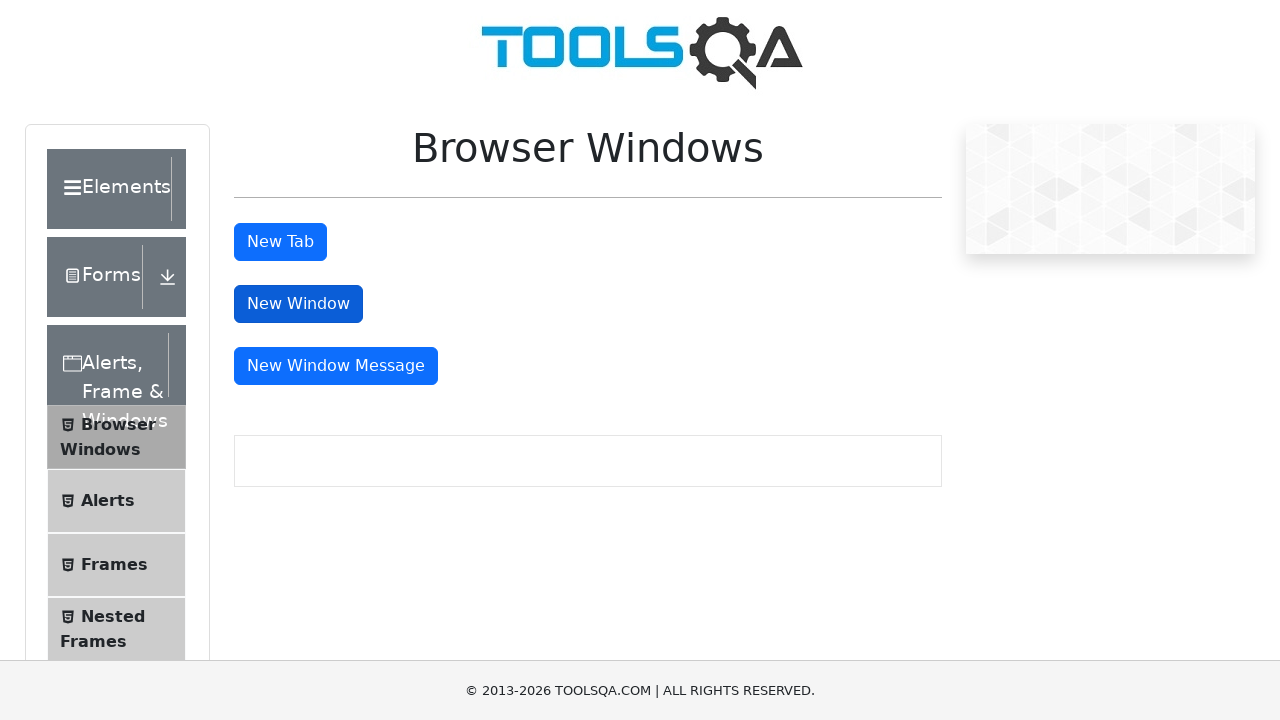

Retrieved all open pages/windows from context
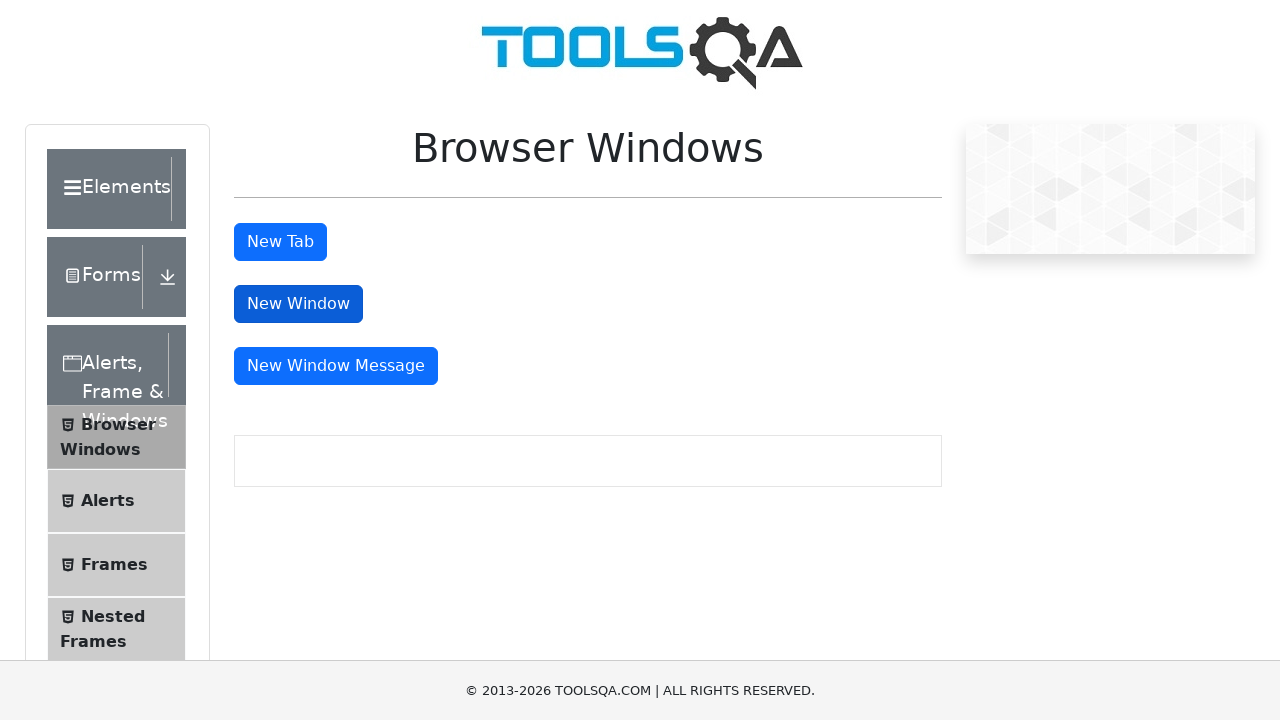

Brought new window to front
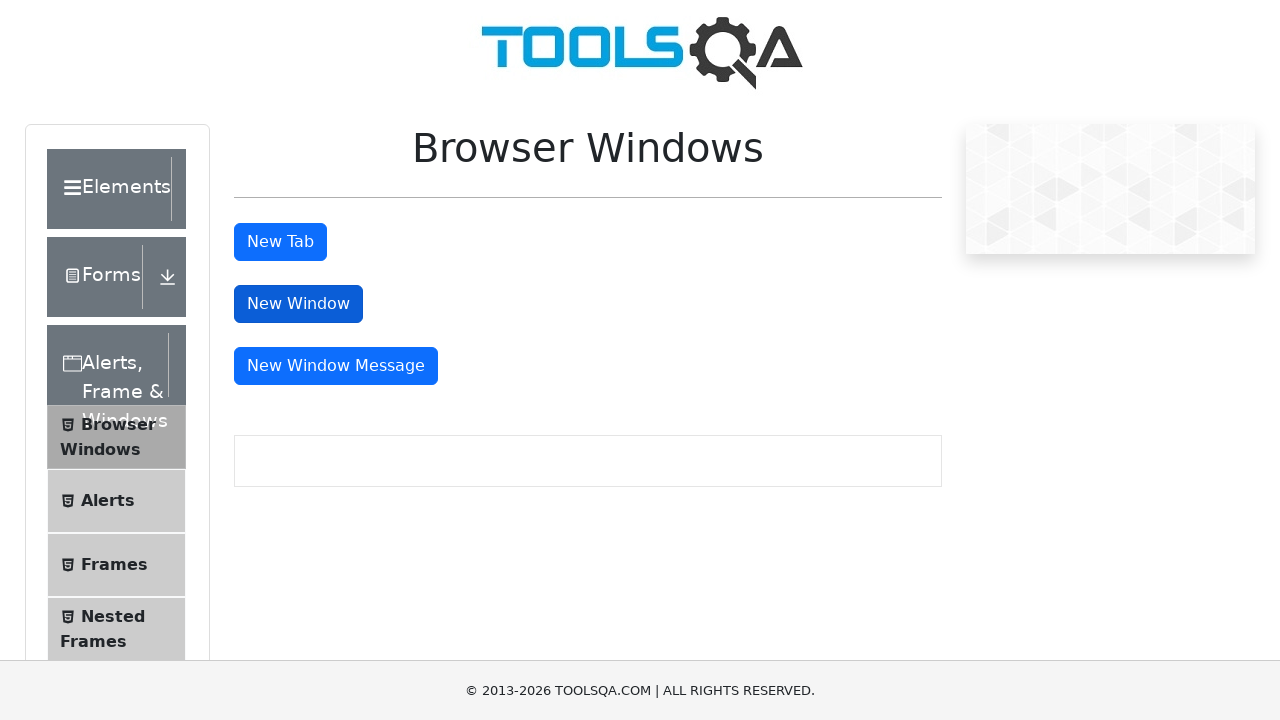

Found sample heading in new window with text: This is a sample page
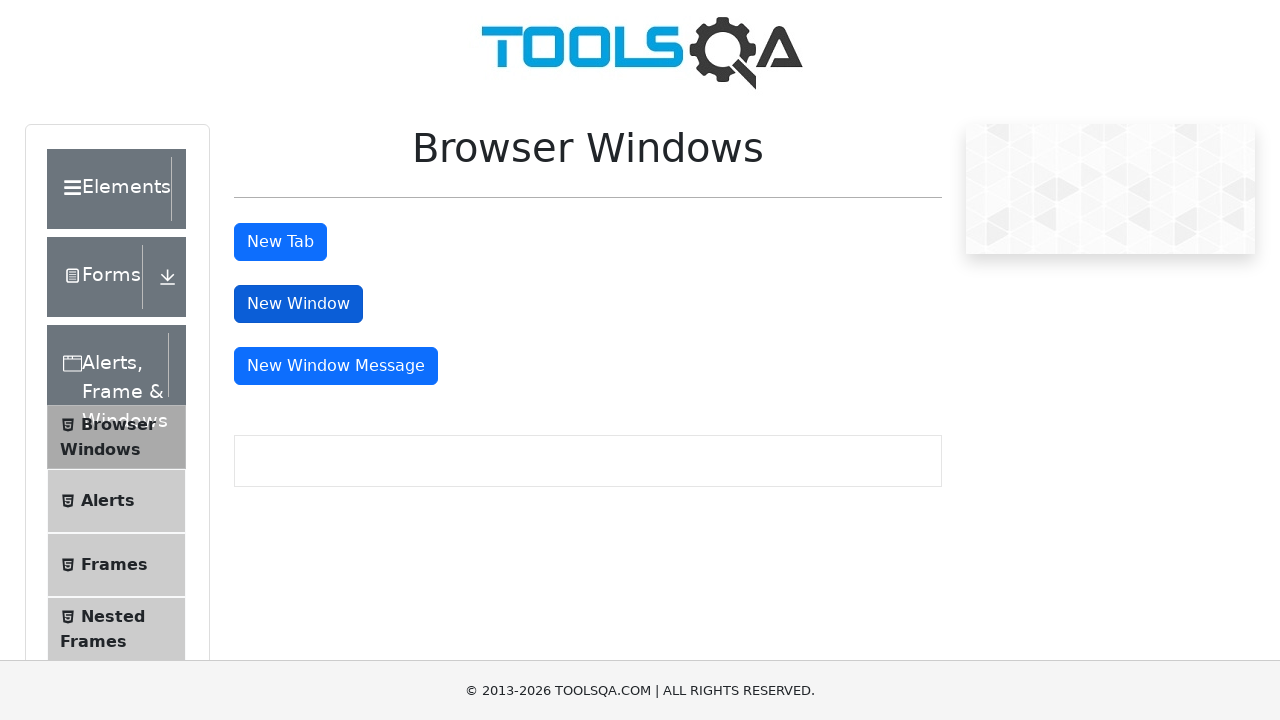

Brought new window to front
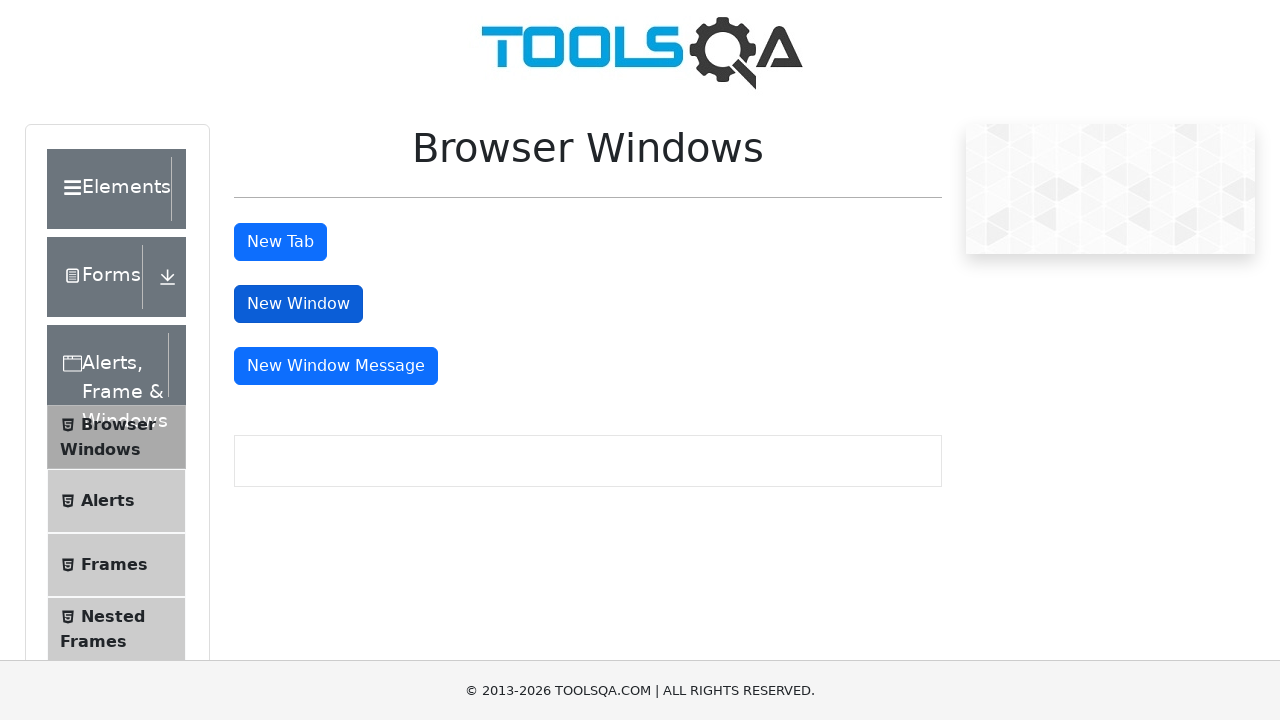

Sample heading not found in this window
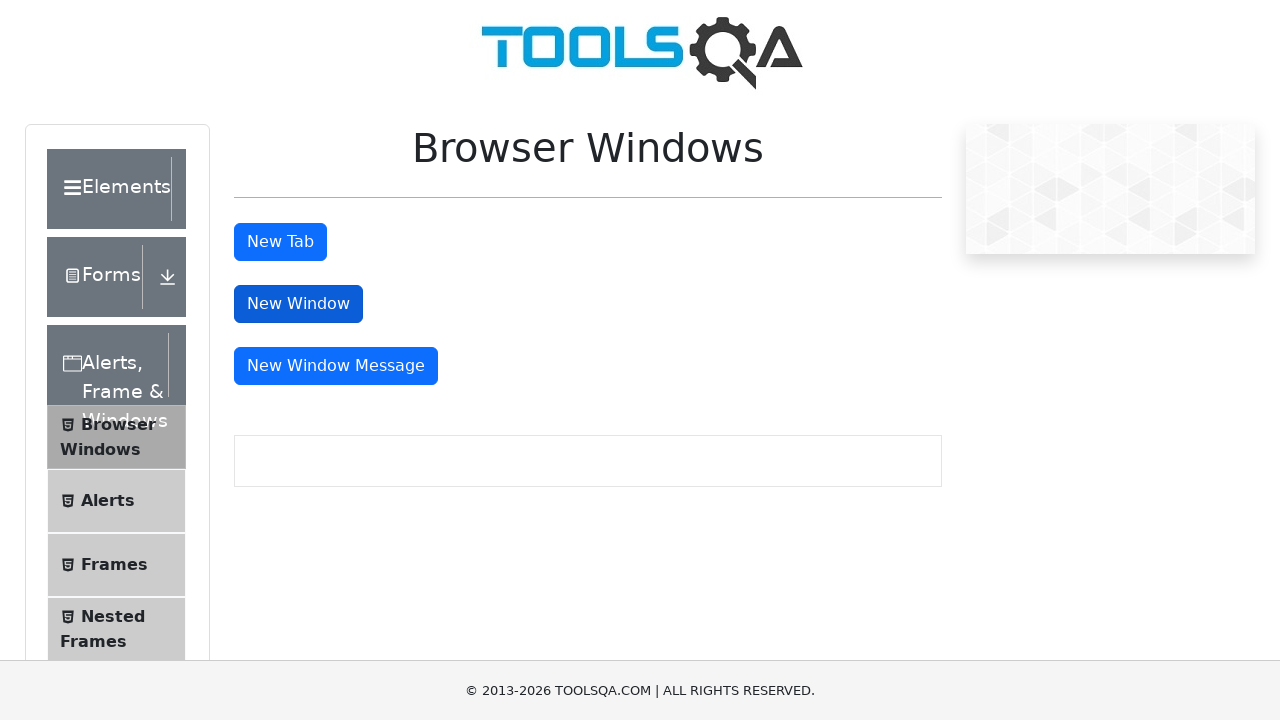

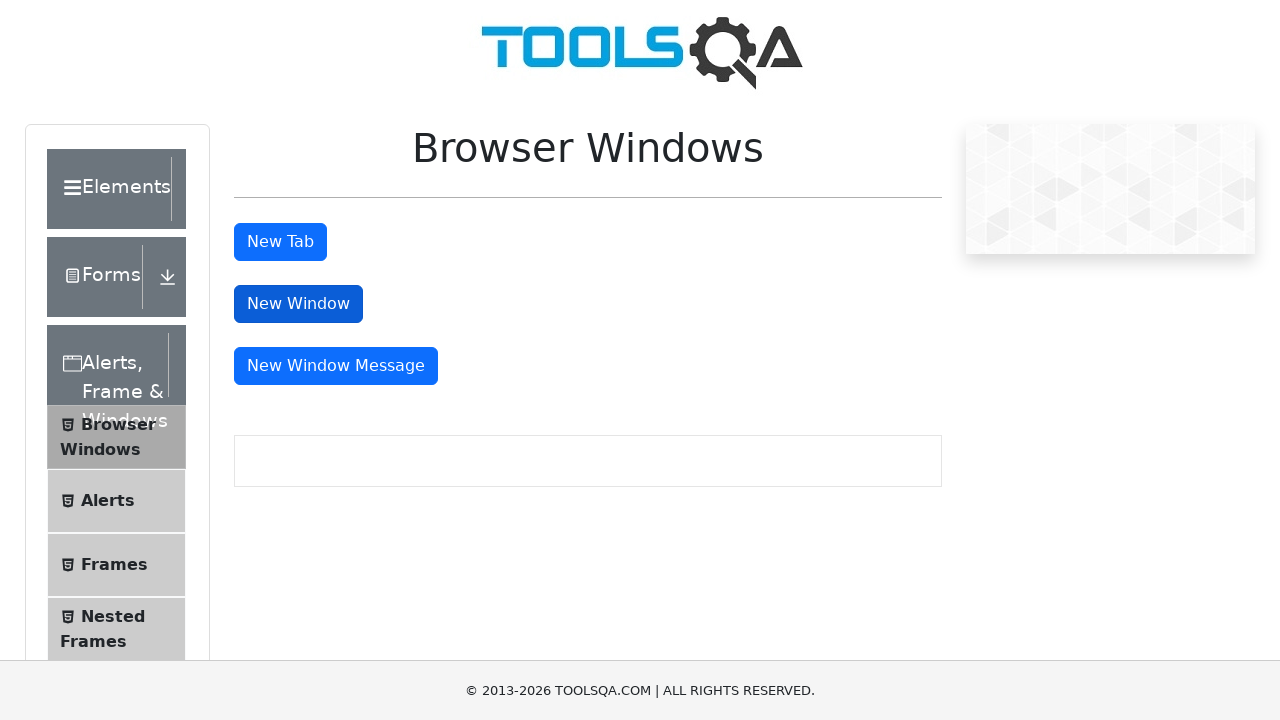